Tests dropdown selection functionality by navigating to the dropdown page and selecting an option by index

Starting URL: https://practice.cydeo.com/

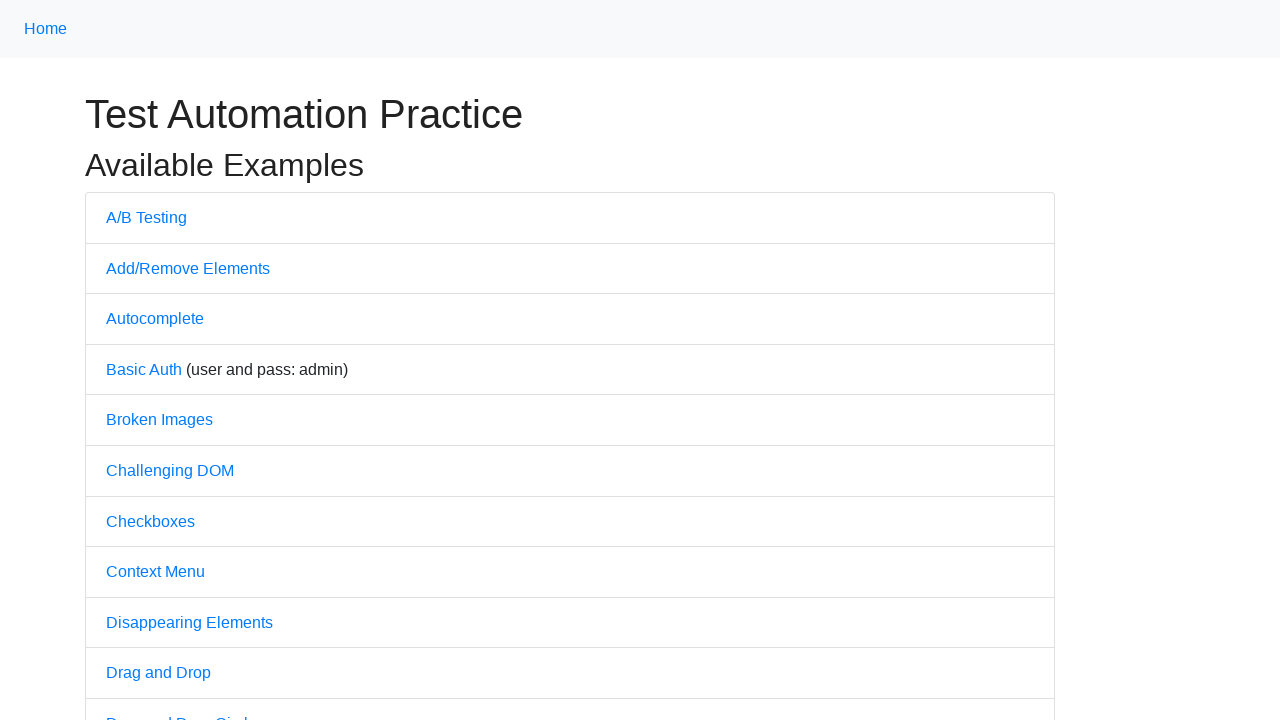

Clicked on Dropdown link to navigate to dropdown page at (143, 360) on text='Dropdown'
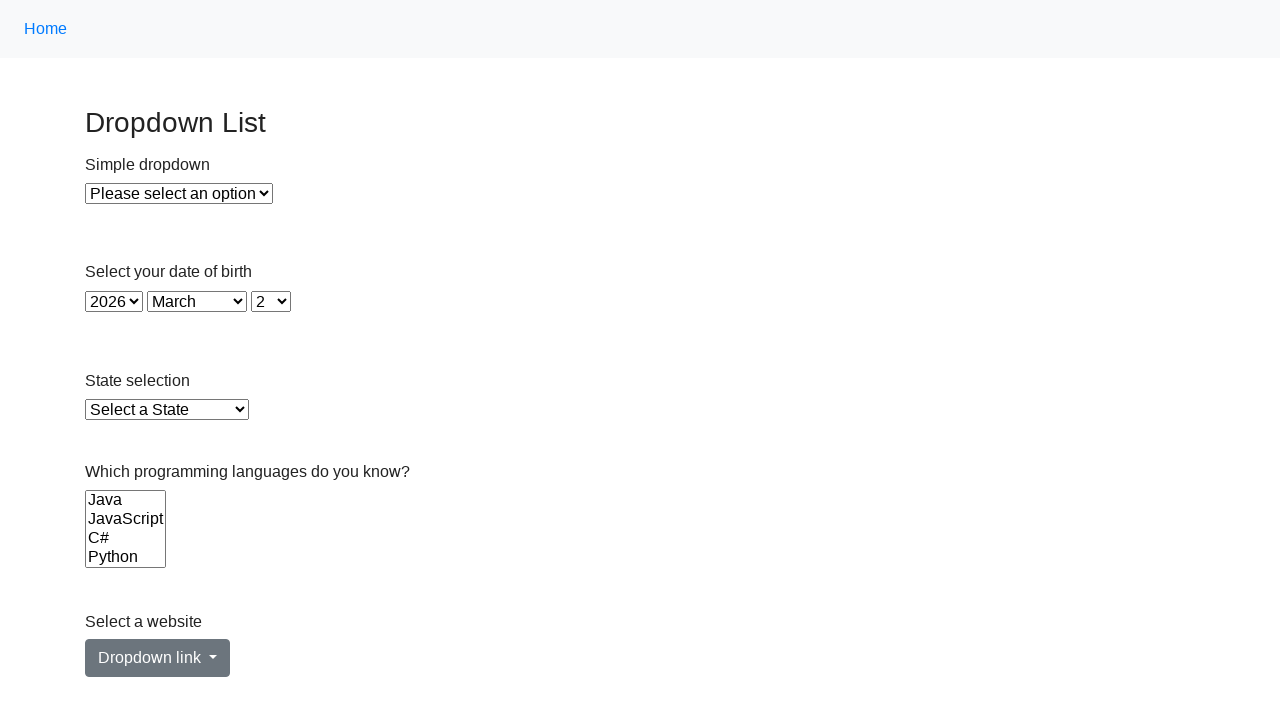

Selected option at index 1 from the dropdown menu on xpath=//select[@id='dropdown']
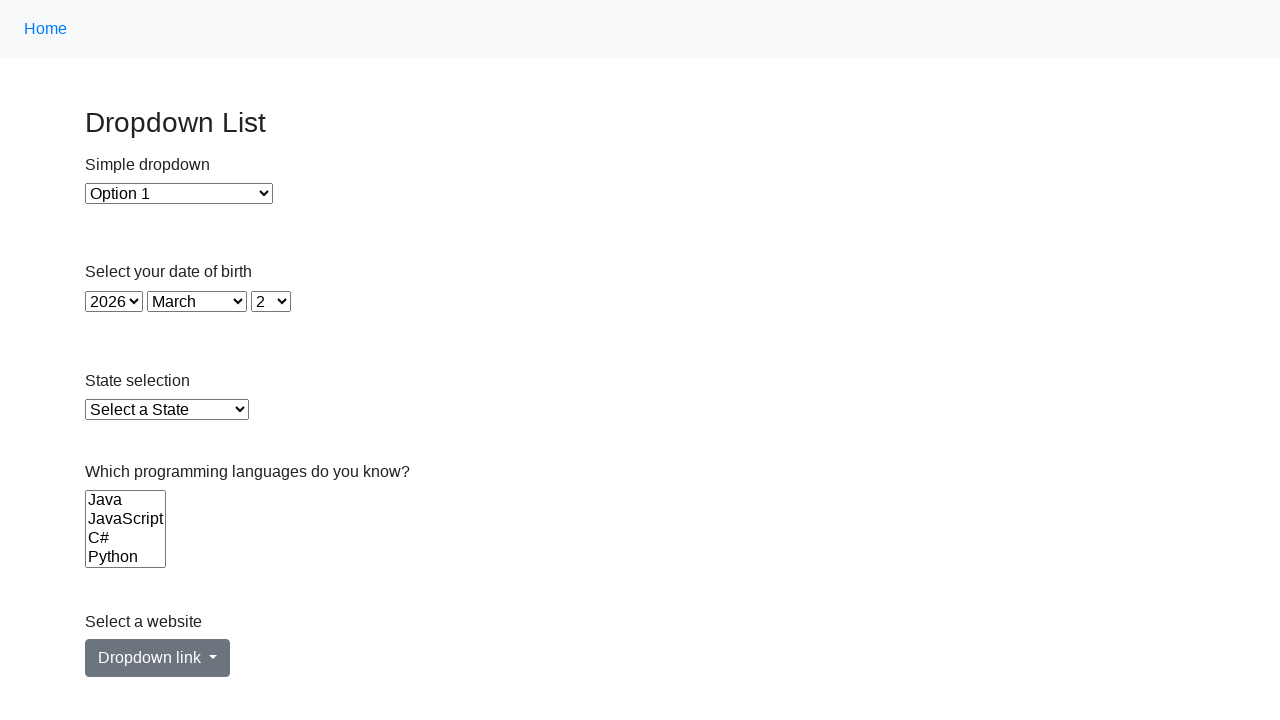

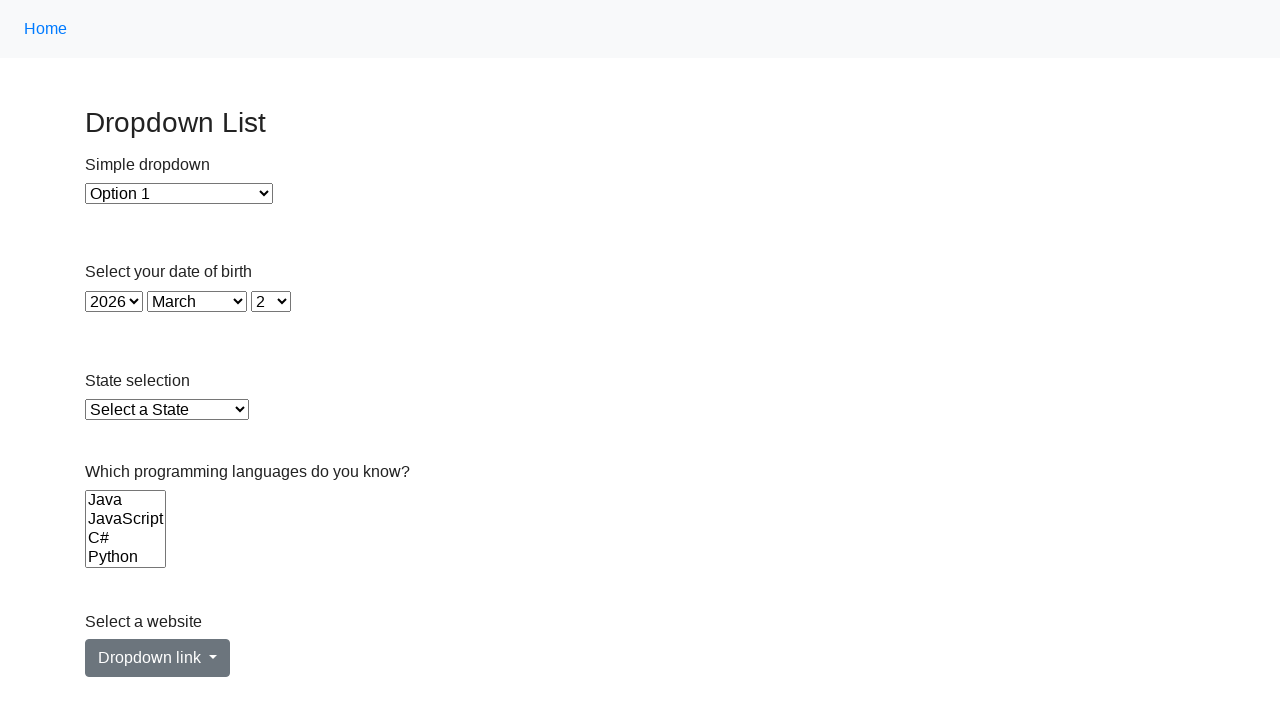